Tests A/B test opt-out functionality by loading the split test page, verifying initial A/B test state, adding an opt-out cookie, refreshing the page, and confirming the opt-out state.

Starting URL: http://the-internet.herokuapp.com/abtest

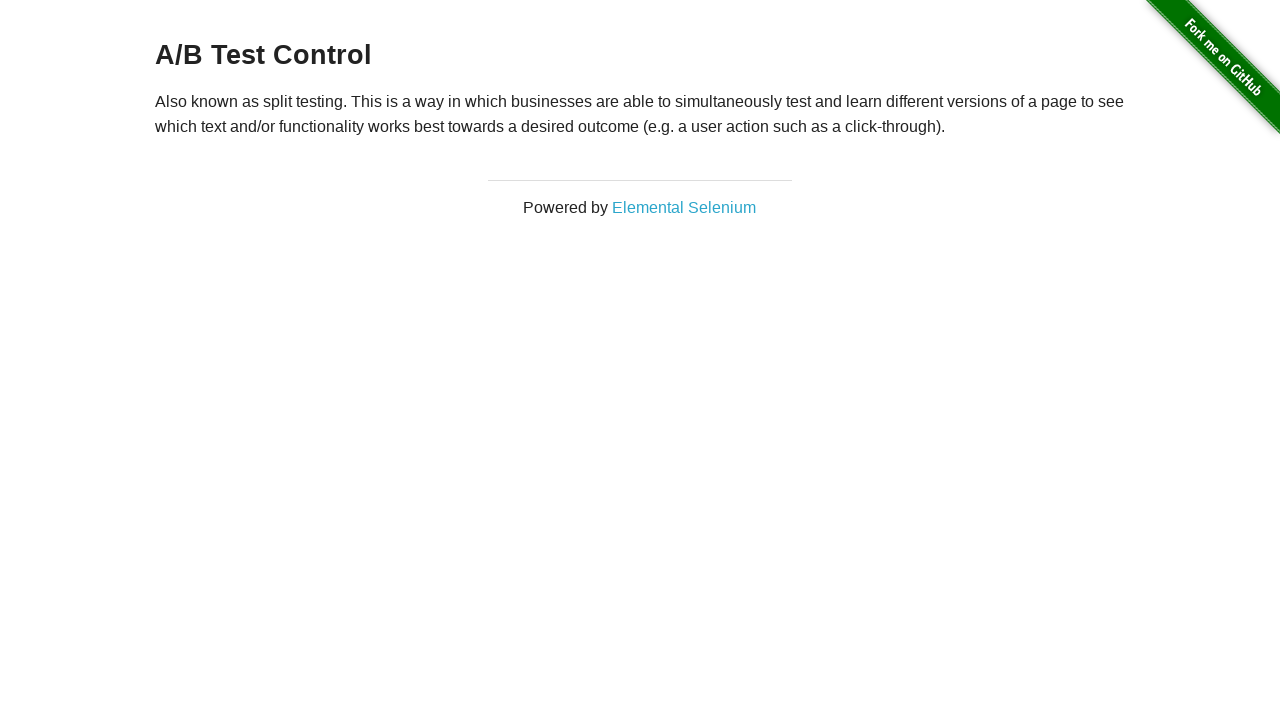

Located h3 heading element on A/B test page
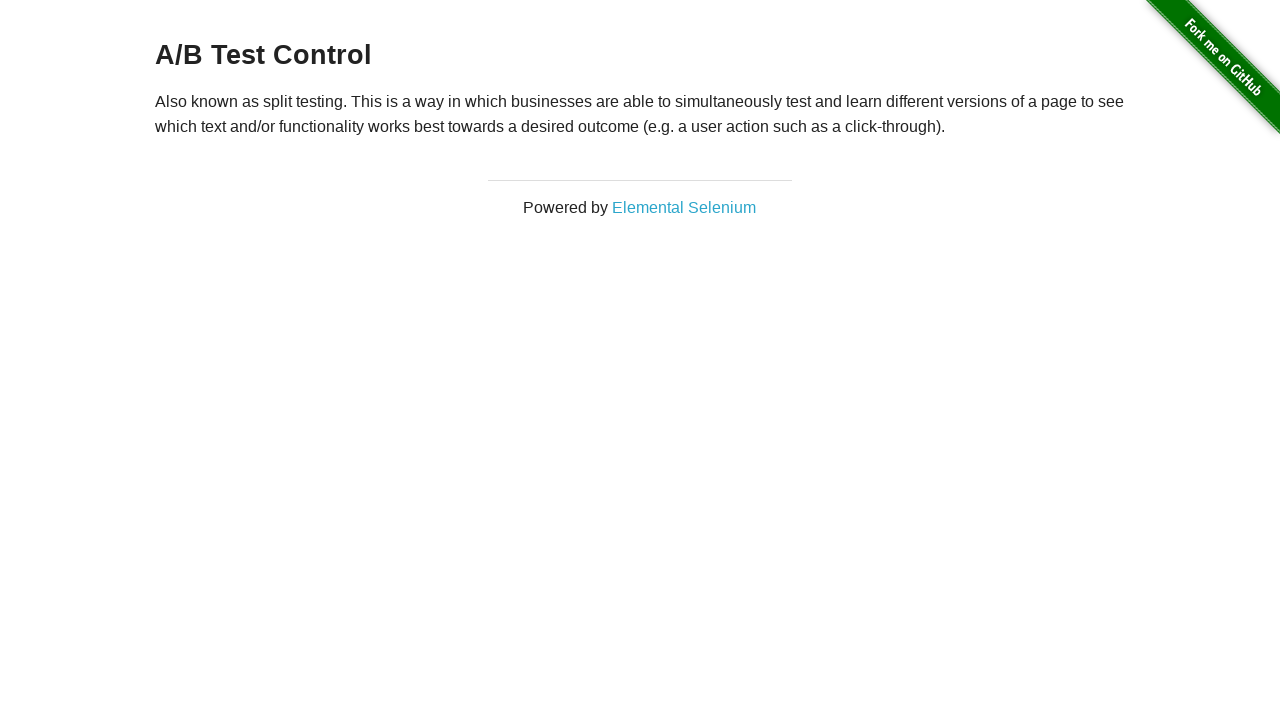

Retrieved heading text: A/B Test Control
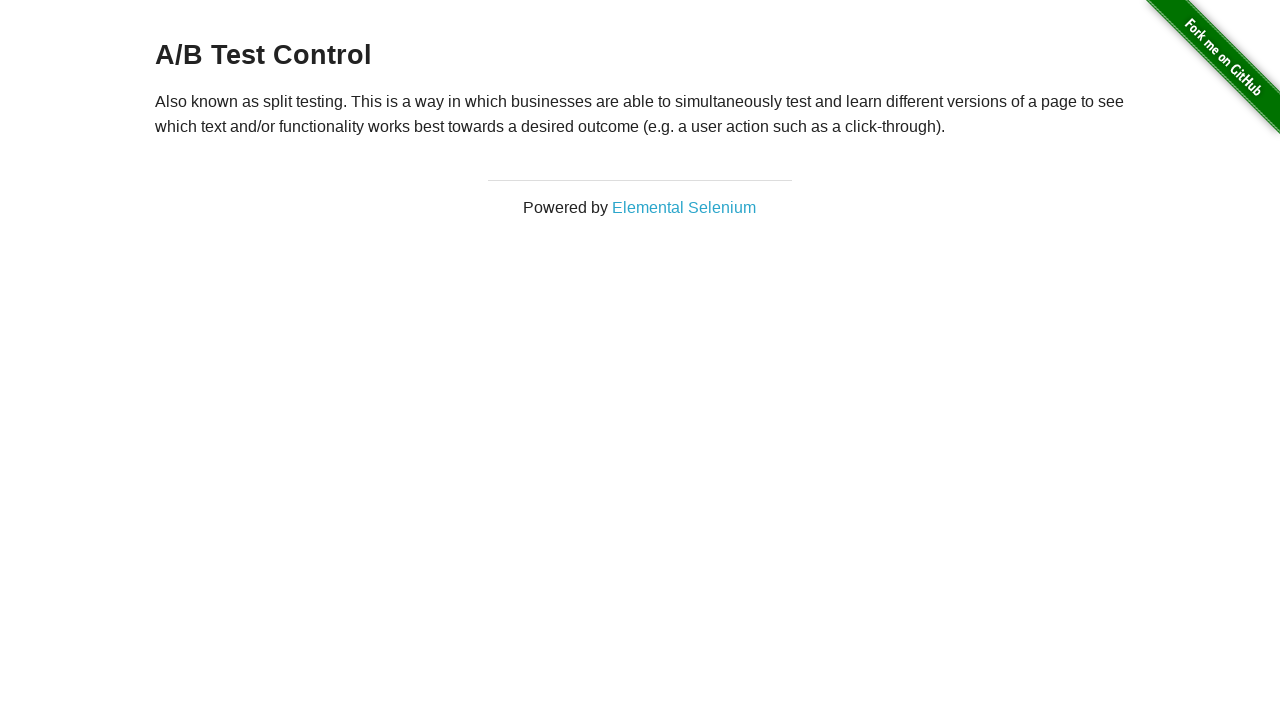

Verified initial A/B test state - heading is one of the expected variations: A/B Test Control
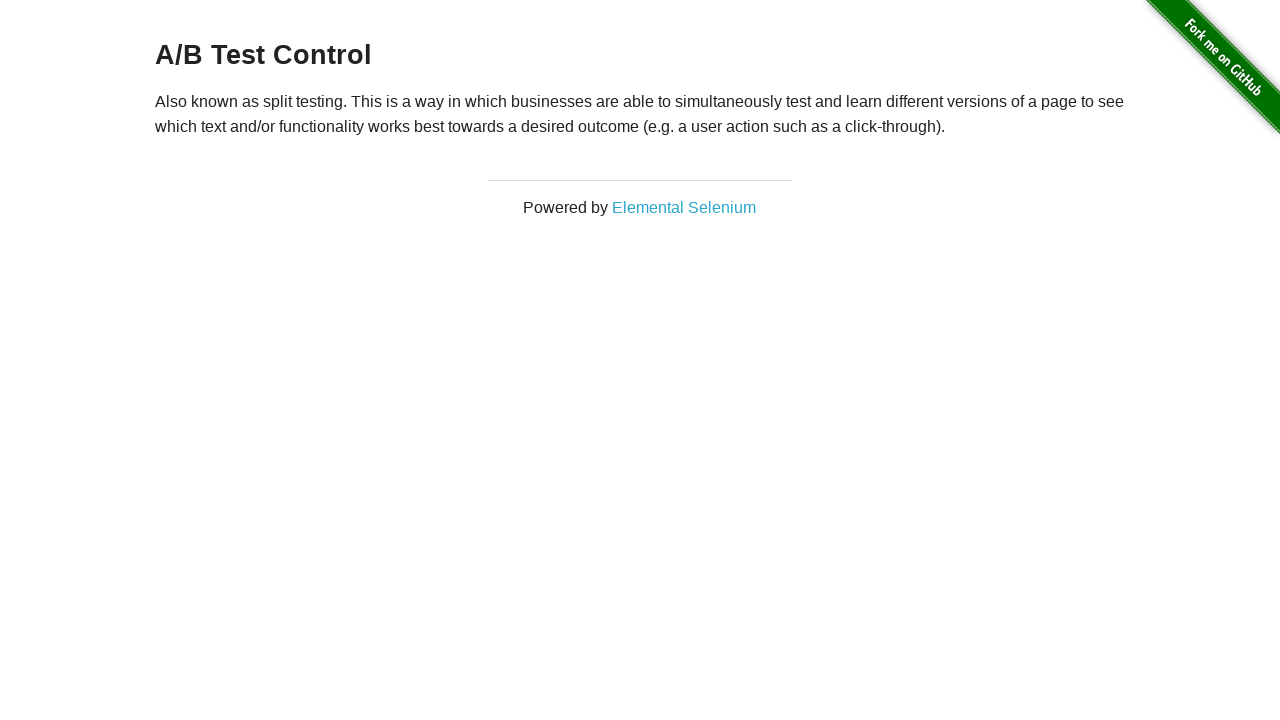

Added optimizelyOptOut cookie with value 'true'
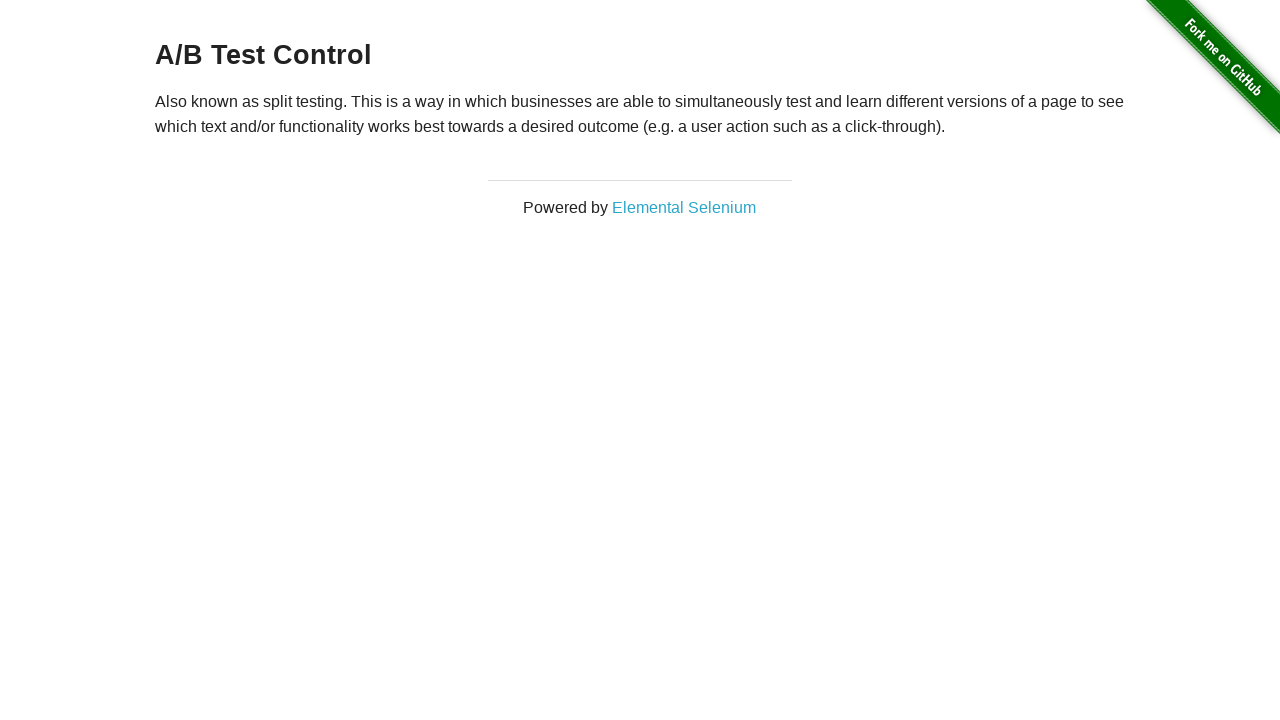

Reloaded the page after adding opt-out cookie
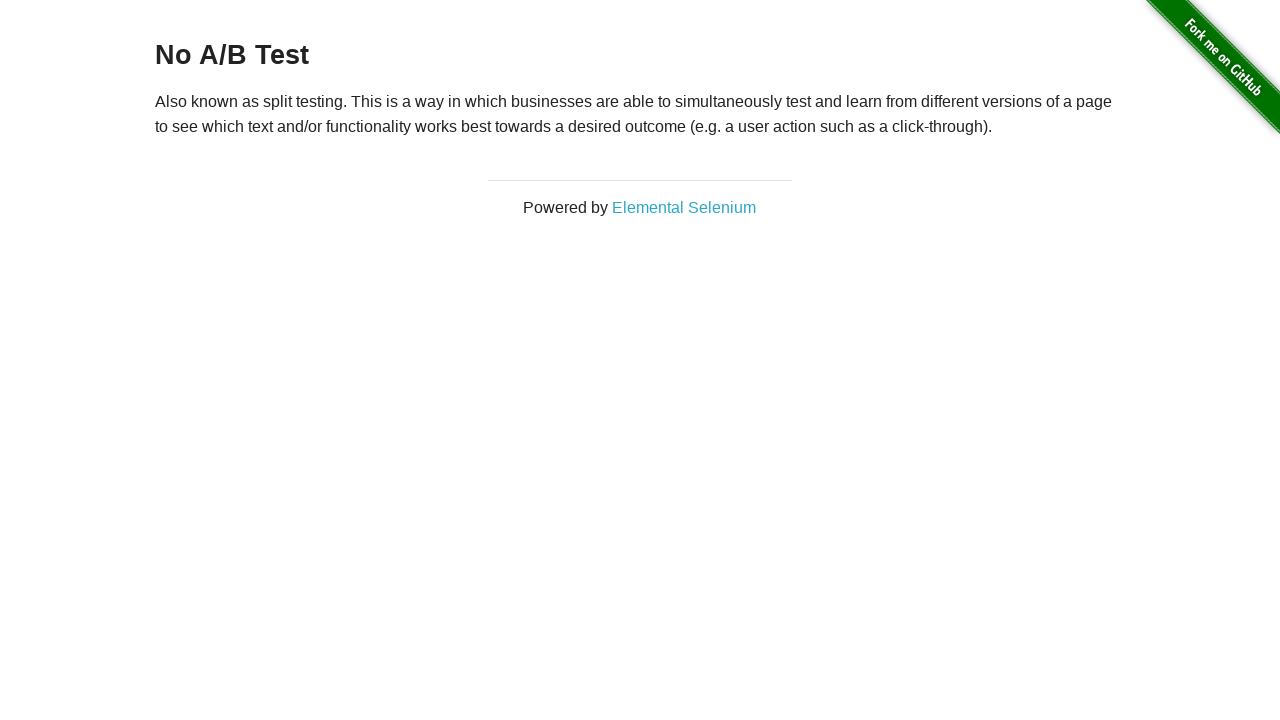

Retrieved heading text after page reload: No A/B Test
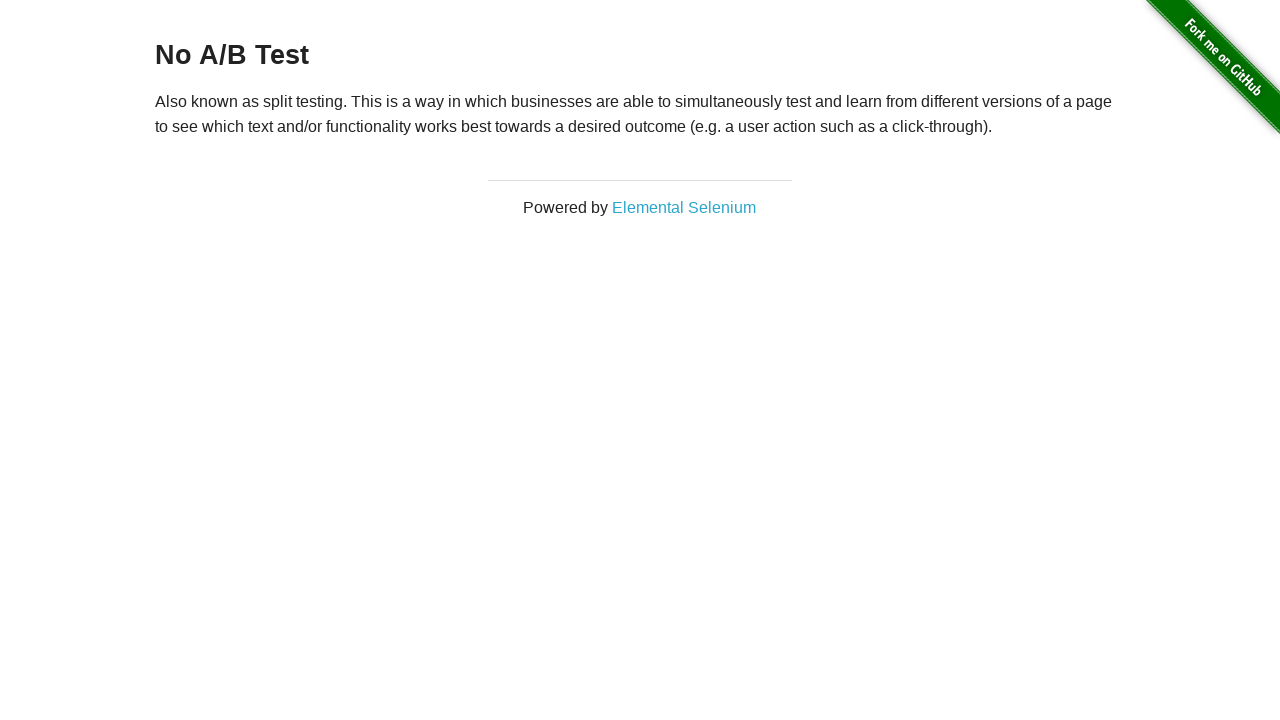

Verified opt-out state successful - heading now shows 'No A/B Test'
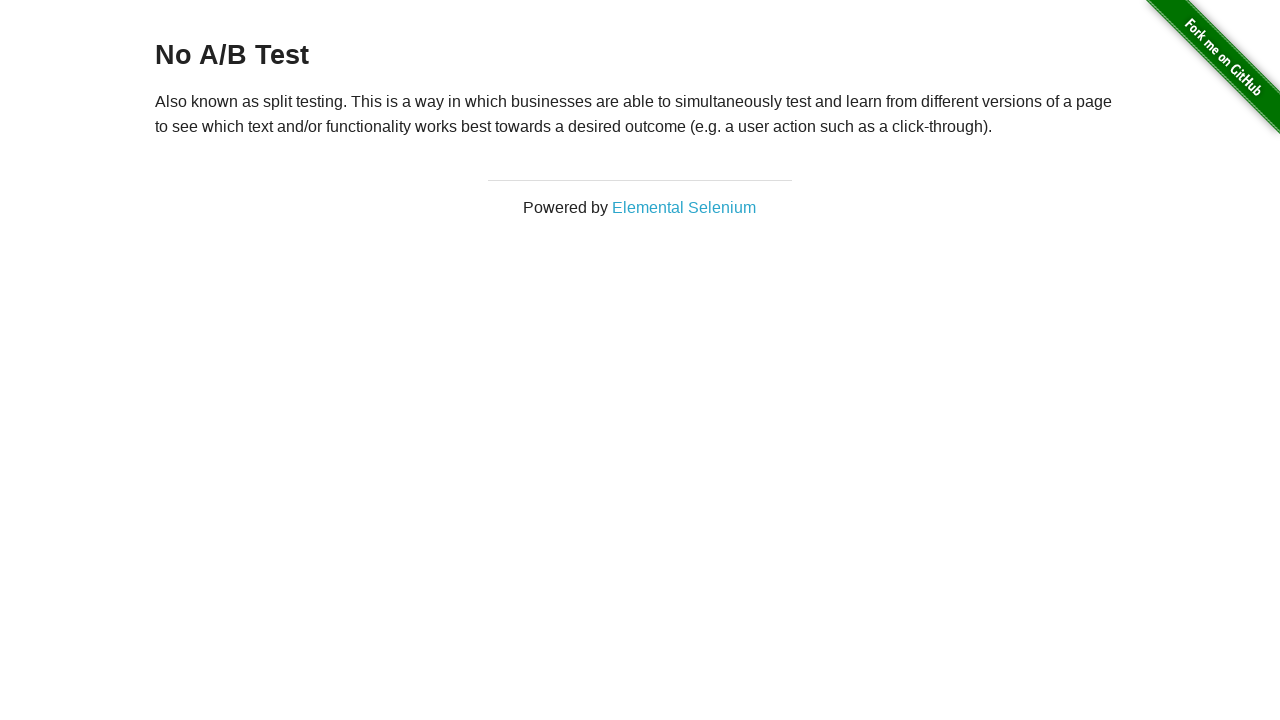

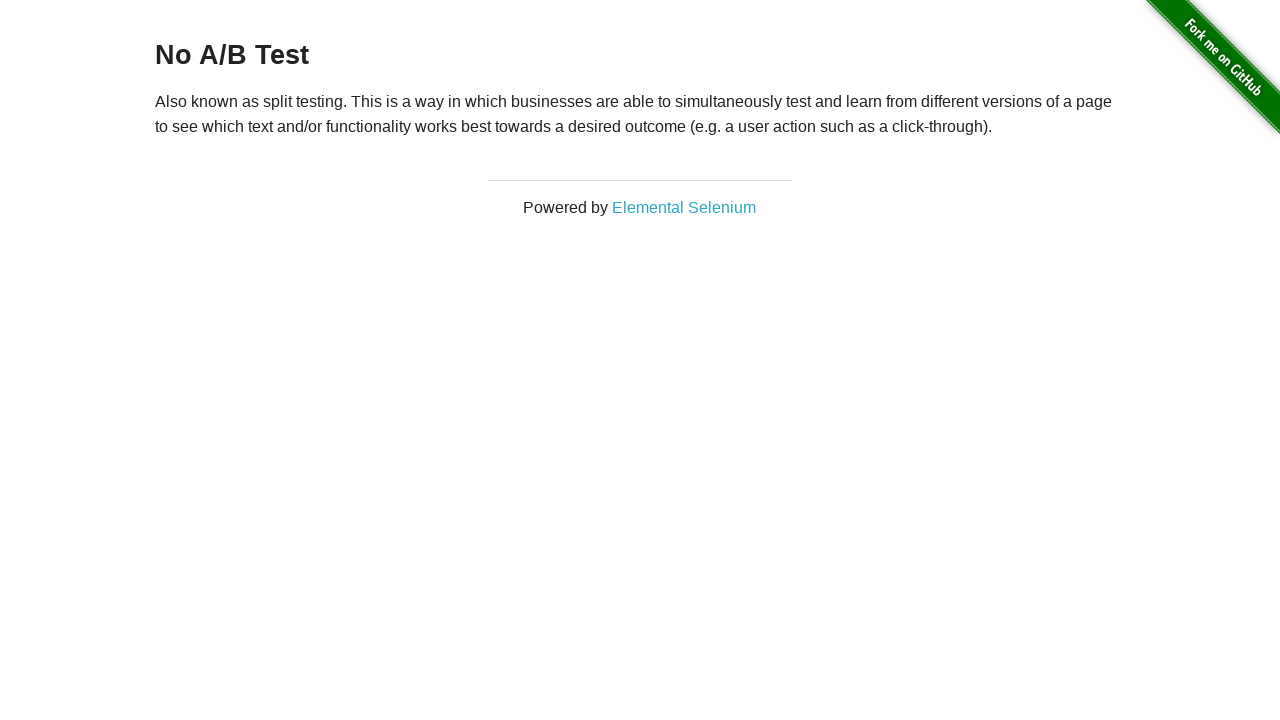